Tests responsive design by resizing the browser window to a small width and verifying all buttons remain visible

Starting URL: https://rioran.github.io/ru_vowels_filter/main.html

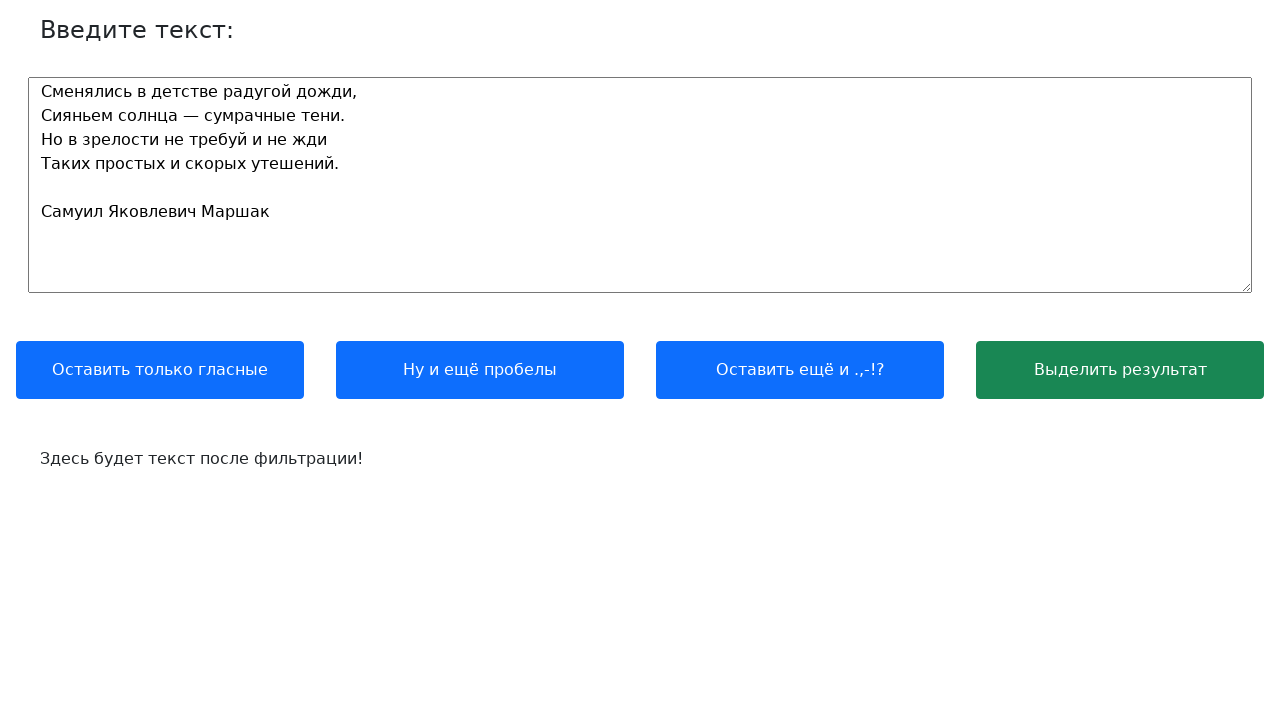

Page loaded - text input label found
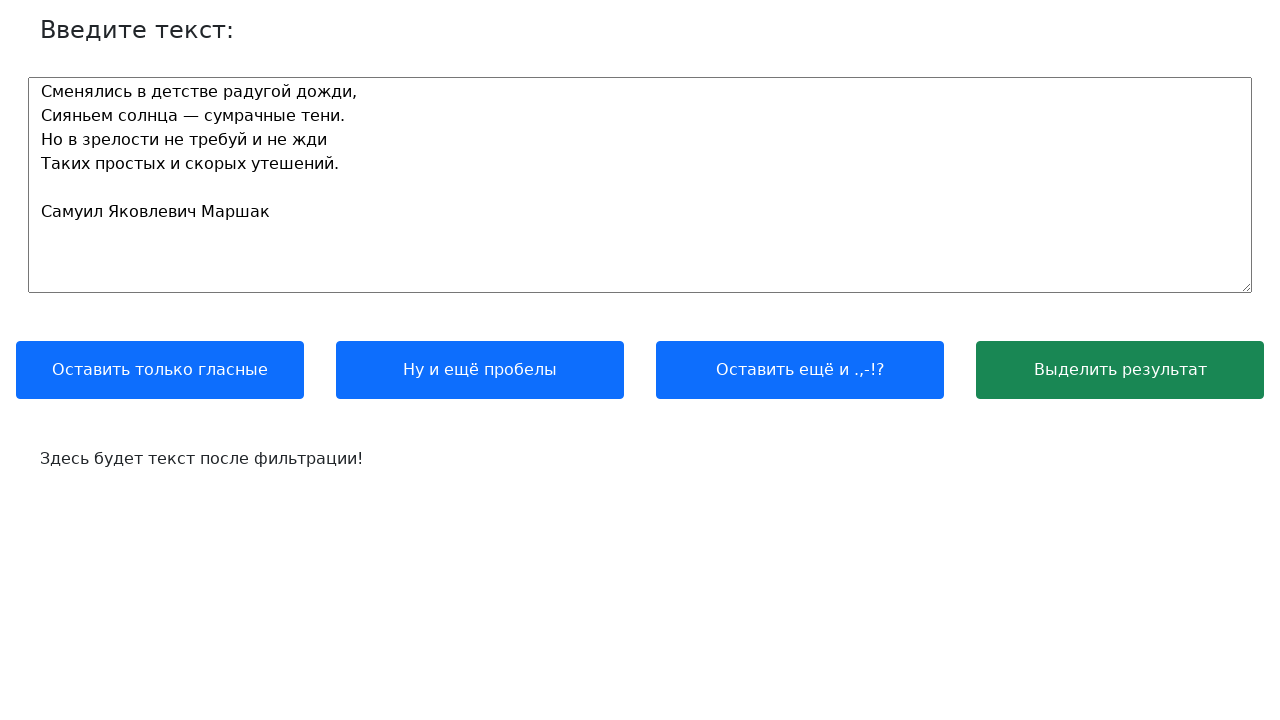

Browser window resized to small width (250px) to test responsive design
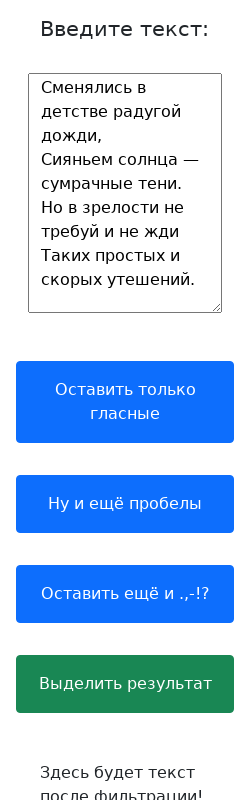

Verified that vowels button remains visible at small window resolution
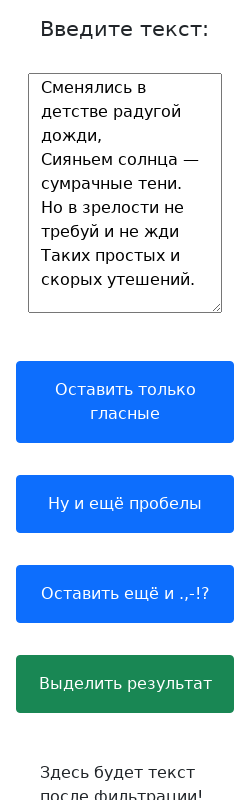

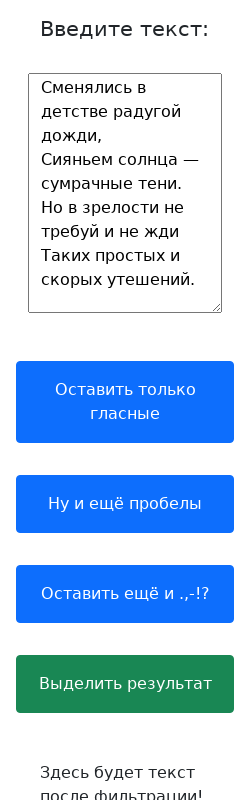